Tests adding a product to the shopping cart by navigating to products page, hovering over a product, and adding it to cart

Starting URL: https://automationexercise.com/

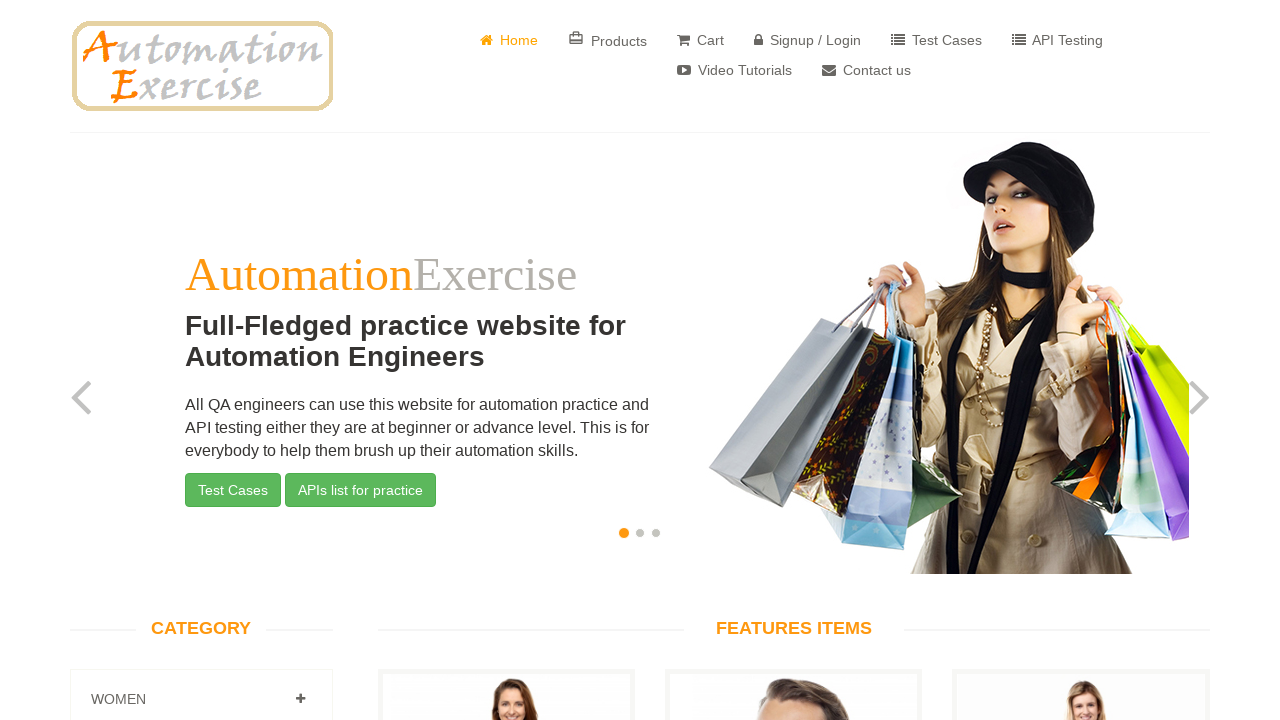

Clicked Products link to navigate to products page at (608, 40) on text= Products
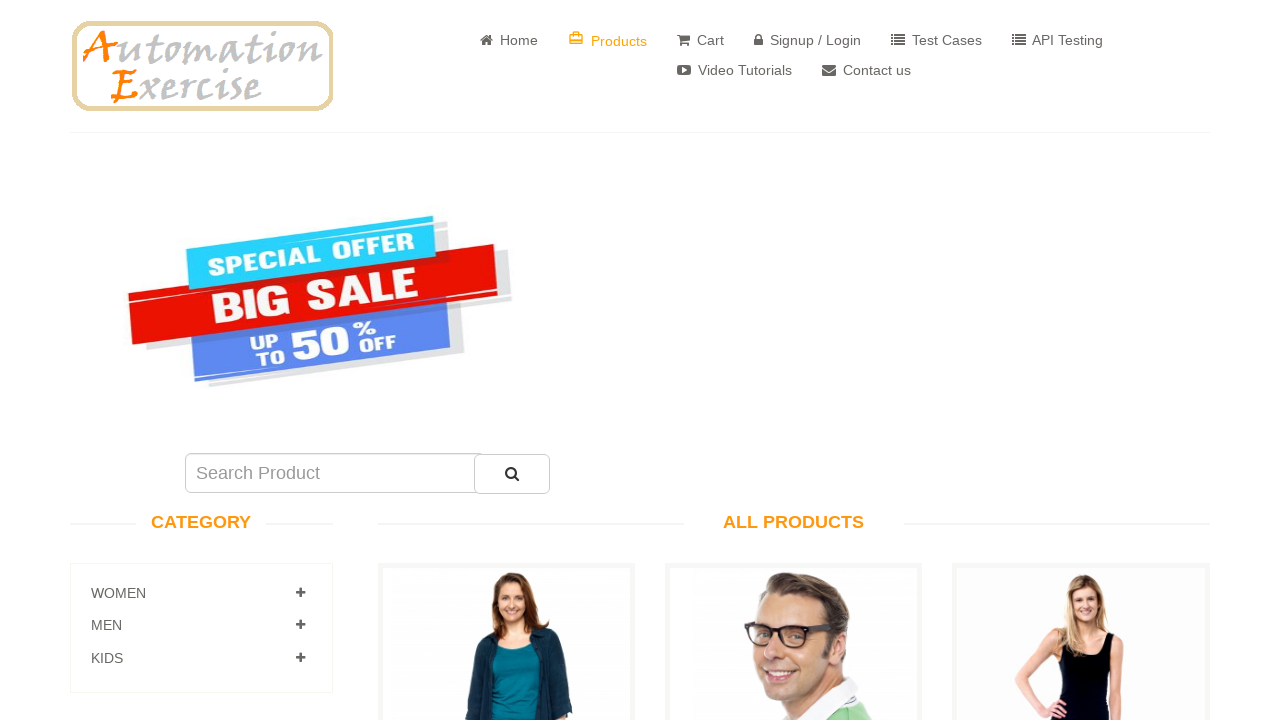

Scrolled to third product into view
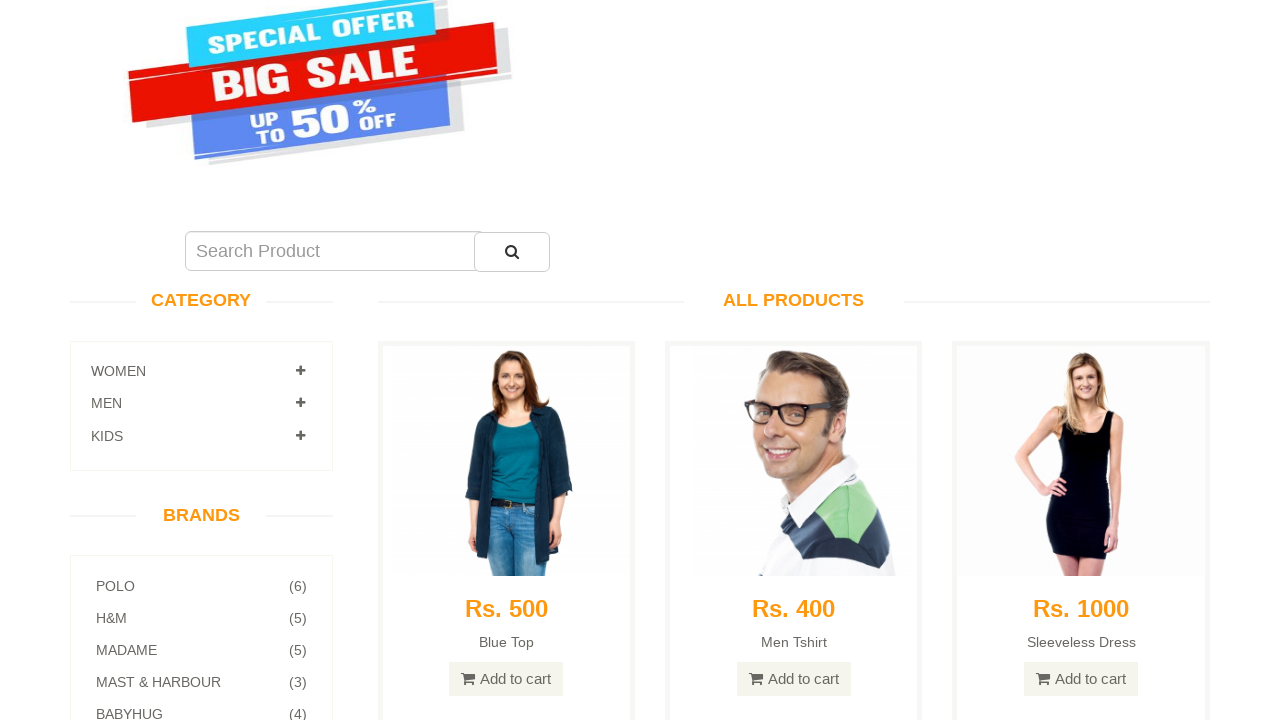

Hovered over third product to display overlay at (506, 533) on .col-sm-4:nth-child(3) .single-products
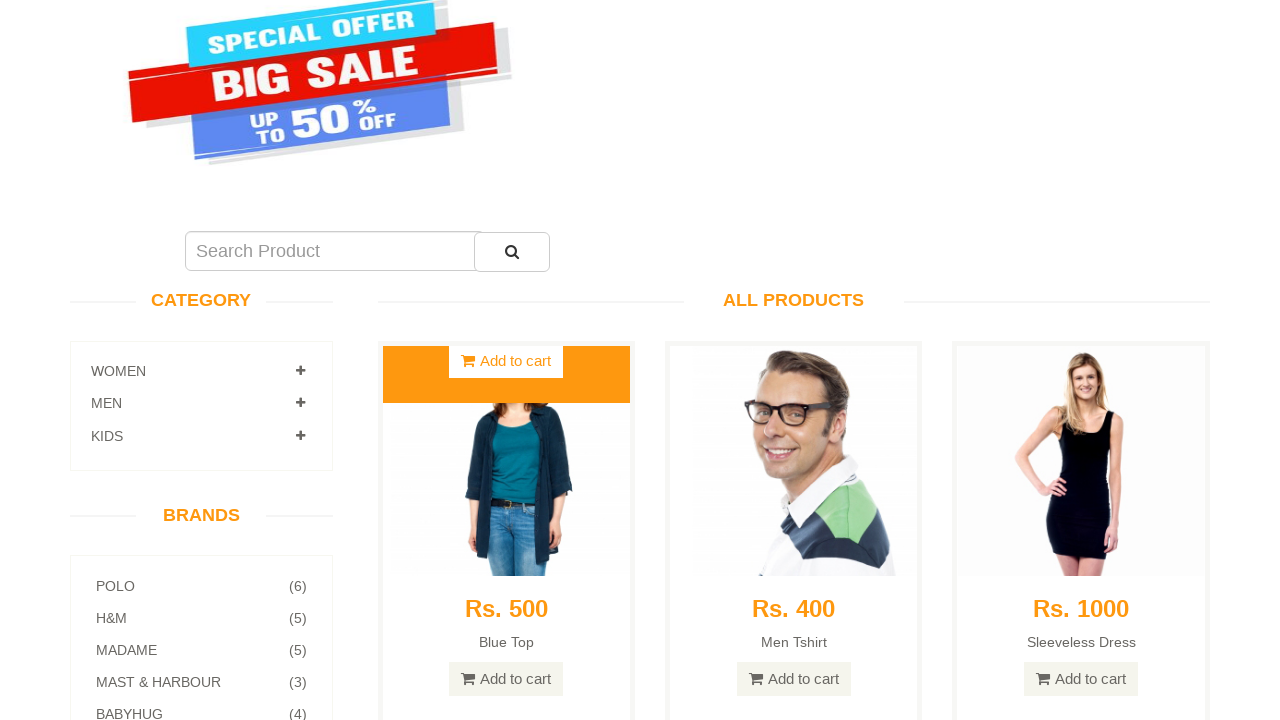

Clicked Add to Cart button on product overlay at (506, 651) on .col-sm-4:nth-child(3) .product-overlay .btn
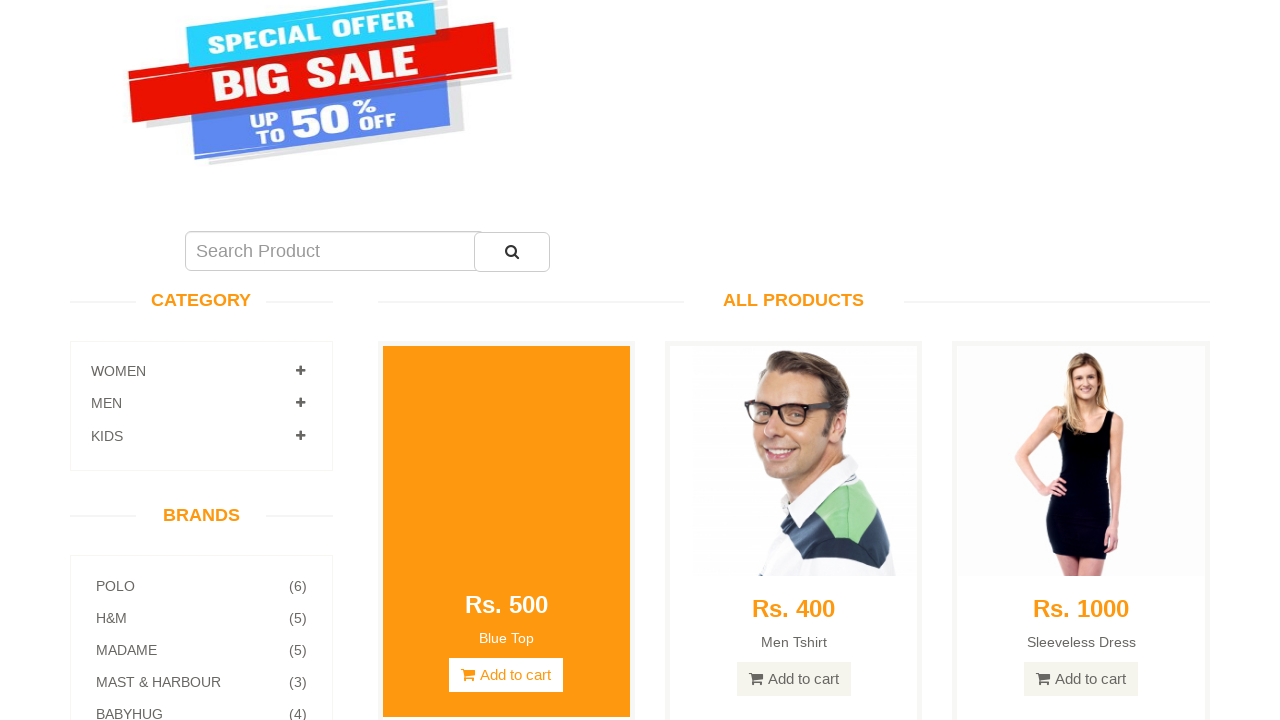

Clicked View Cart link in modal confirmation at (640, 242) on xpath=//u[contains(.,'View Cart')]
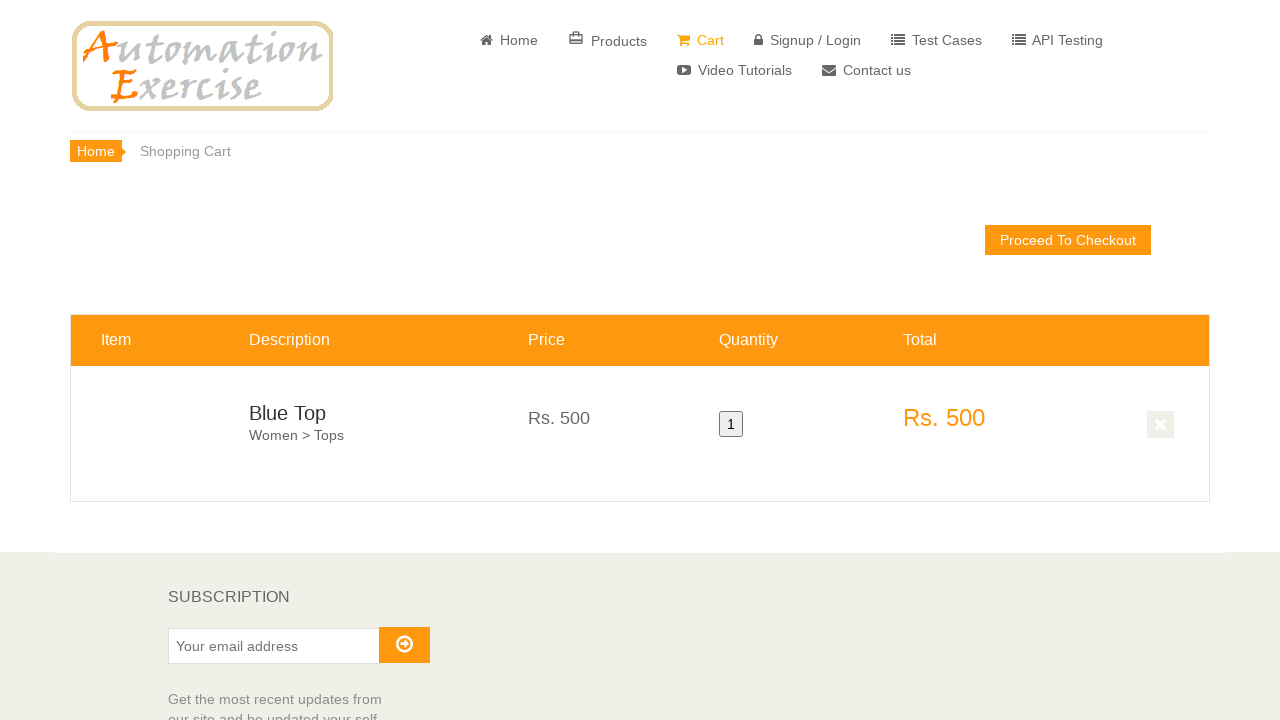

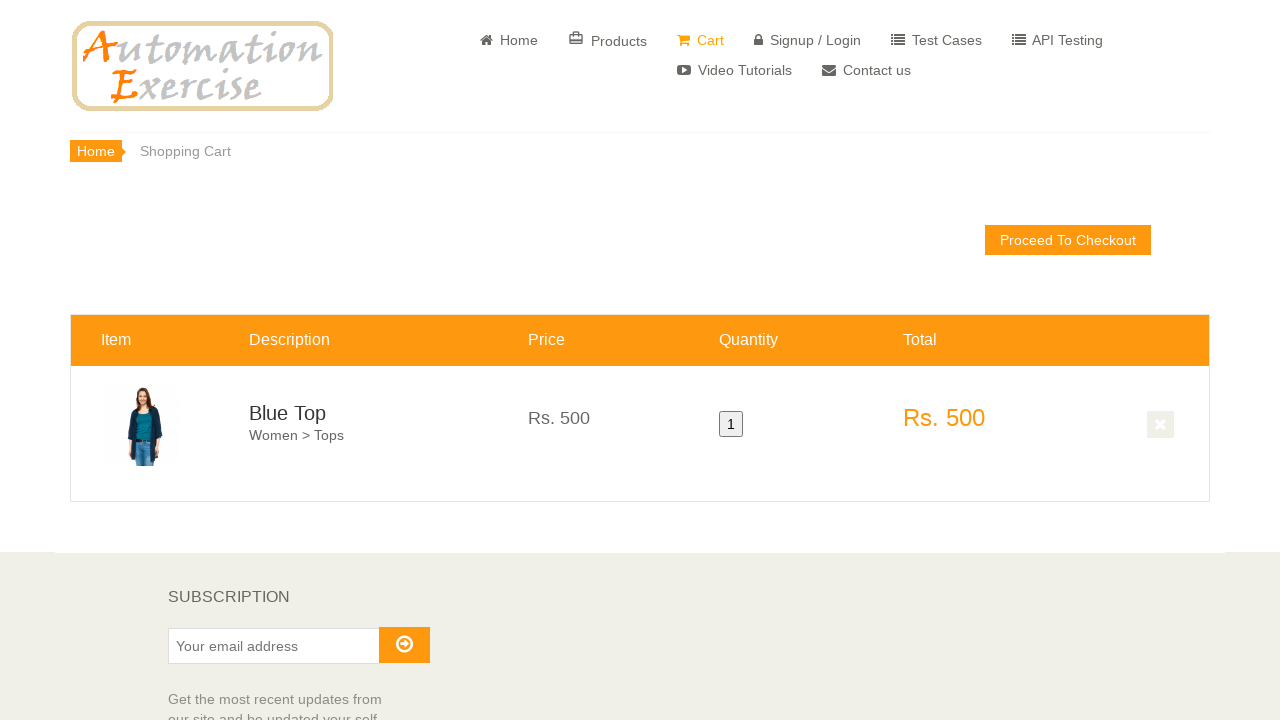